Tests the Playwright documentation site by clicking the "Get started" link and verifying that the Installation heading is displayed on the resulting page.

Starting URL: https://playwright.dev

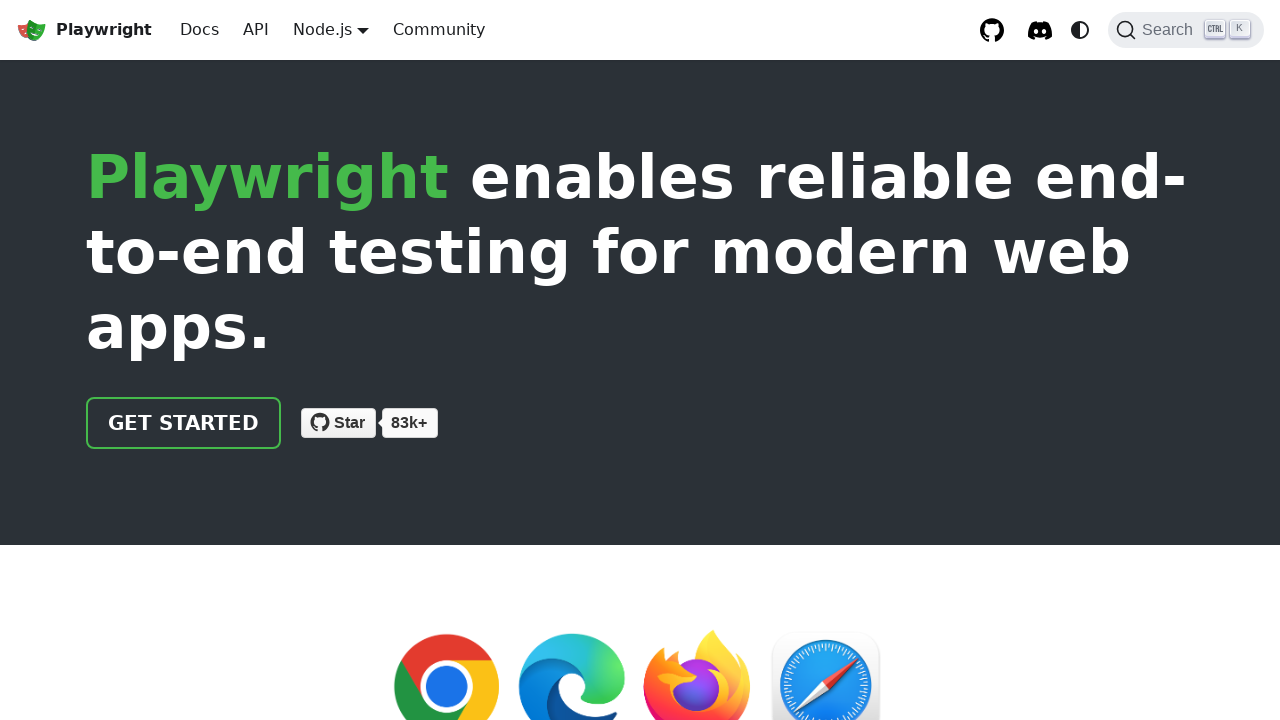

Navigated to Playwright documentation site
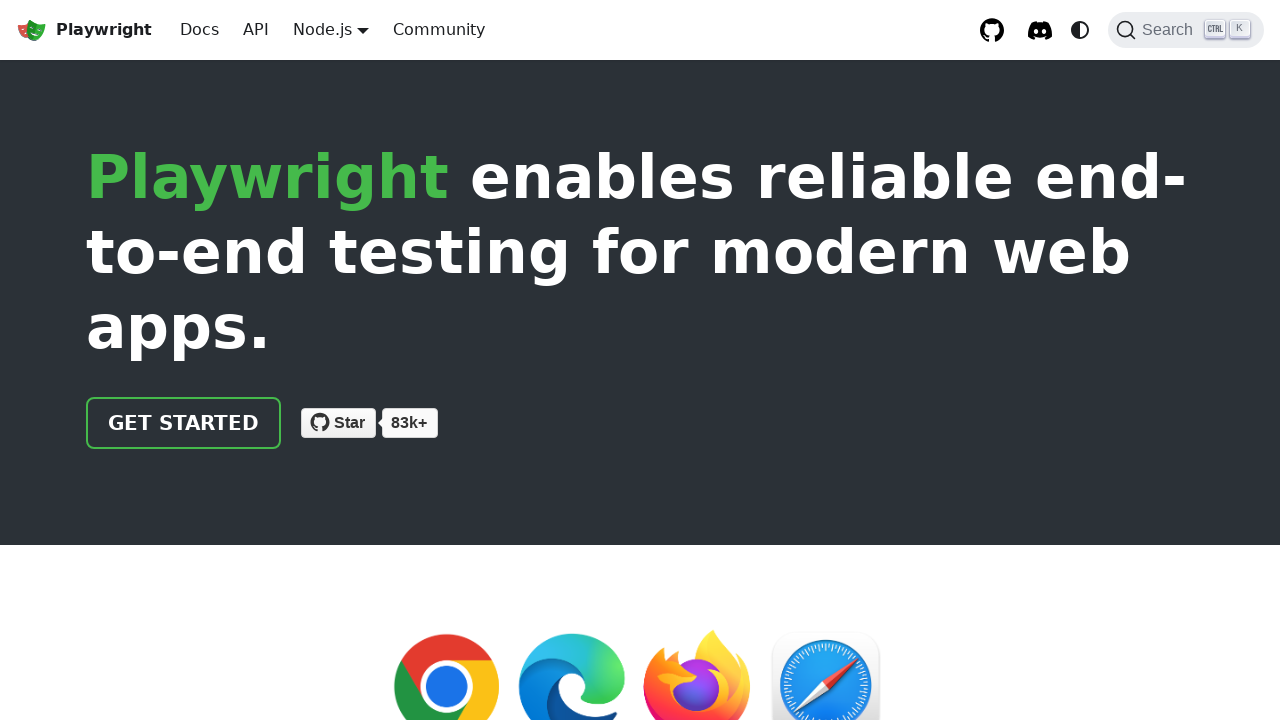

Clicked the 'Get started' link at (184, 423) on internal:role=link[name="Get started"i]
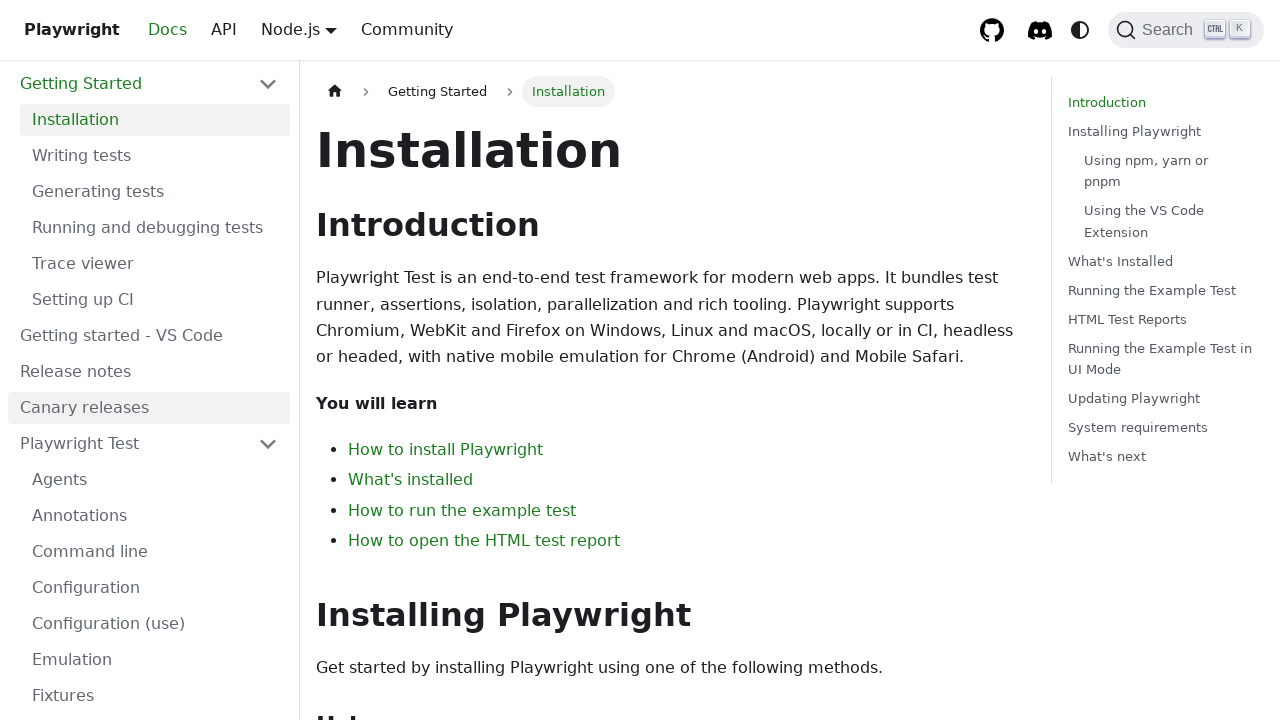

Installation heading is now visible on the page
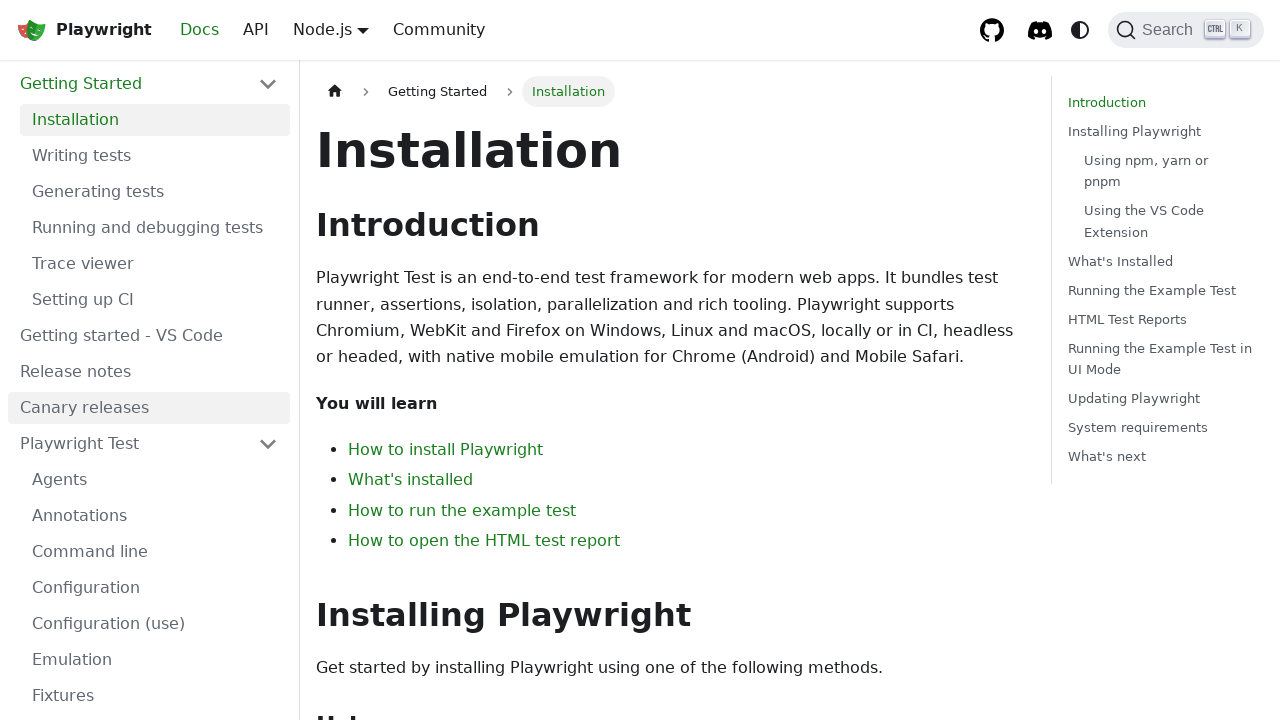

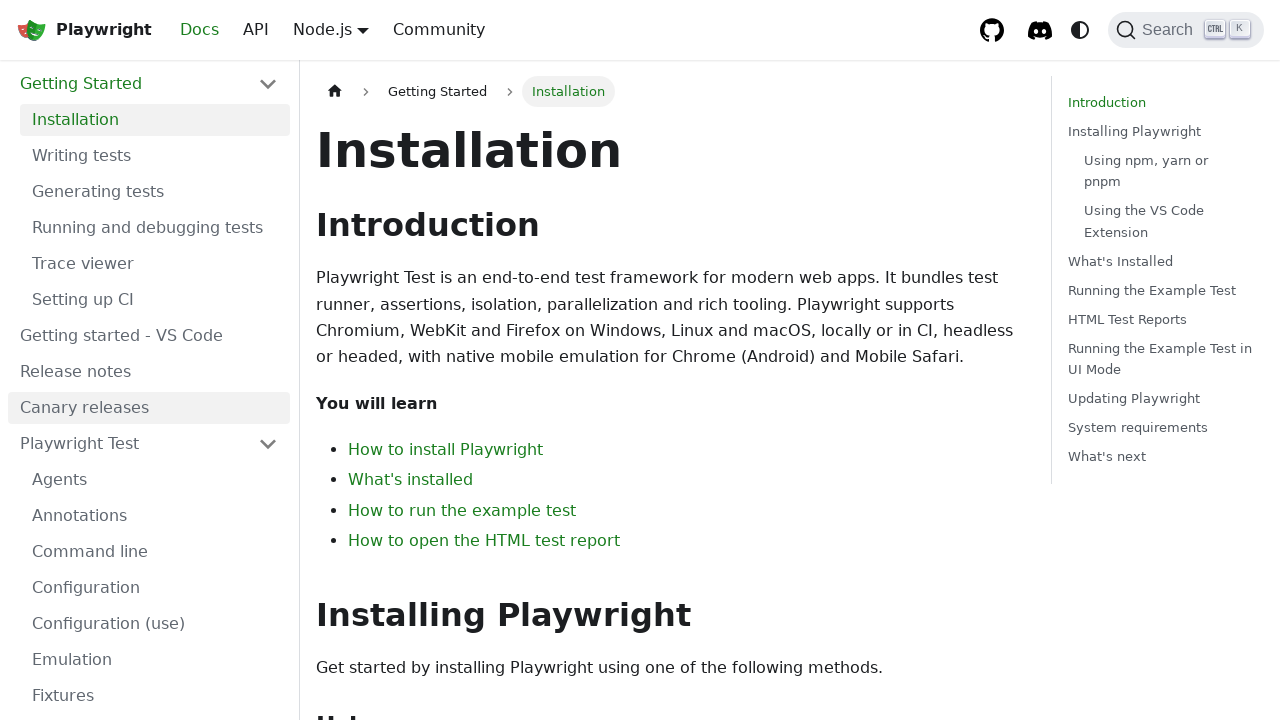